Tests that Clear completed button is hidden when no completed items exist

Starting URL: https://demo.playwright.dev/todomvc

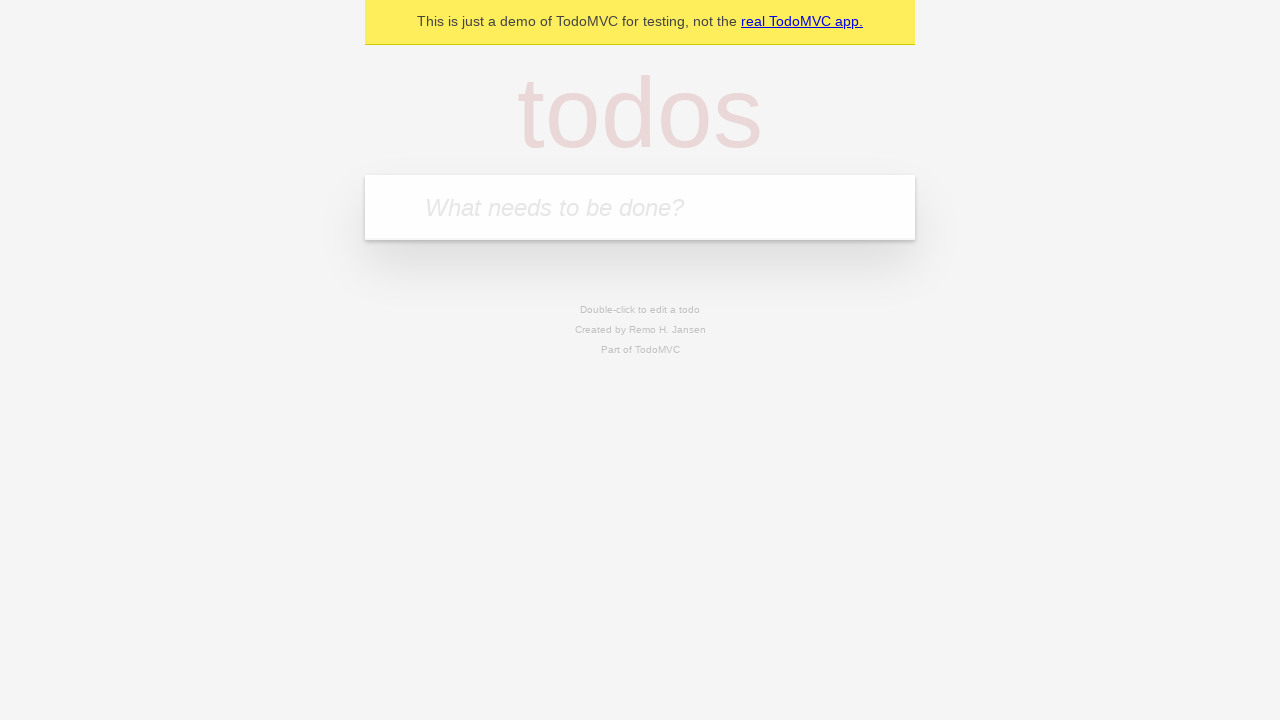

Filled todo input with 'buy some cheese' on internal:attr=[placeholder="What needs to be done?"i]
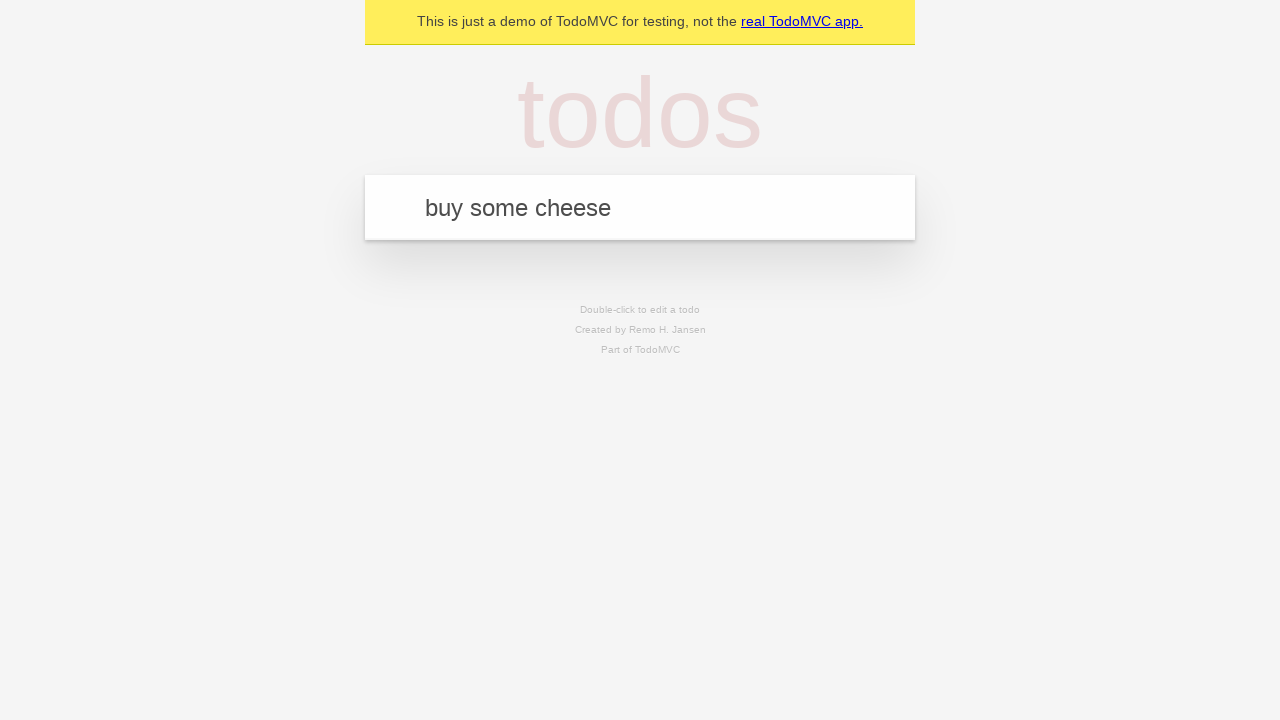

Pressed Enter to add first todo item on internal:attr=[placeholder="What needs to be done?"i]
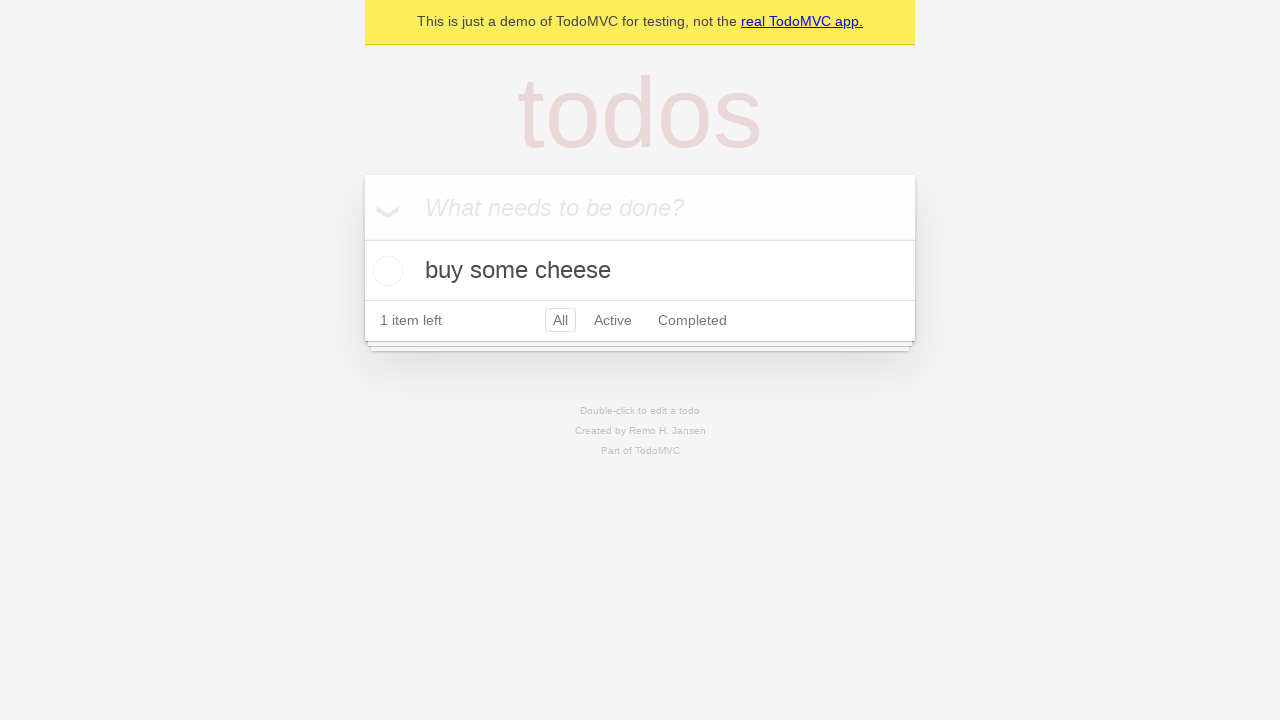

Filled todo input with 'feed the cat' on internal:attr=[placeholder="What needs to be done?"i]
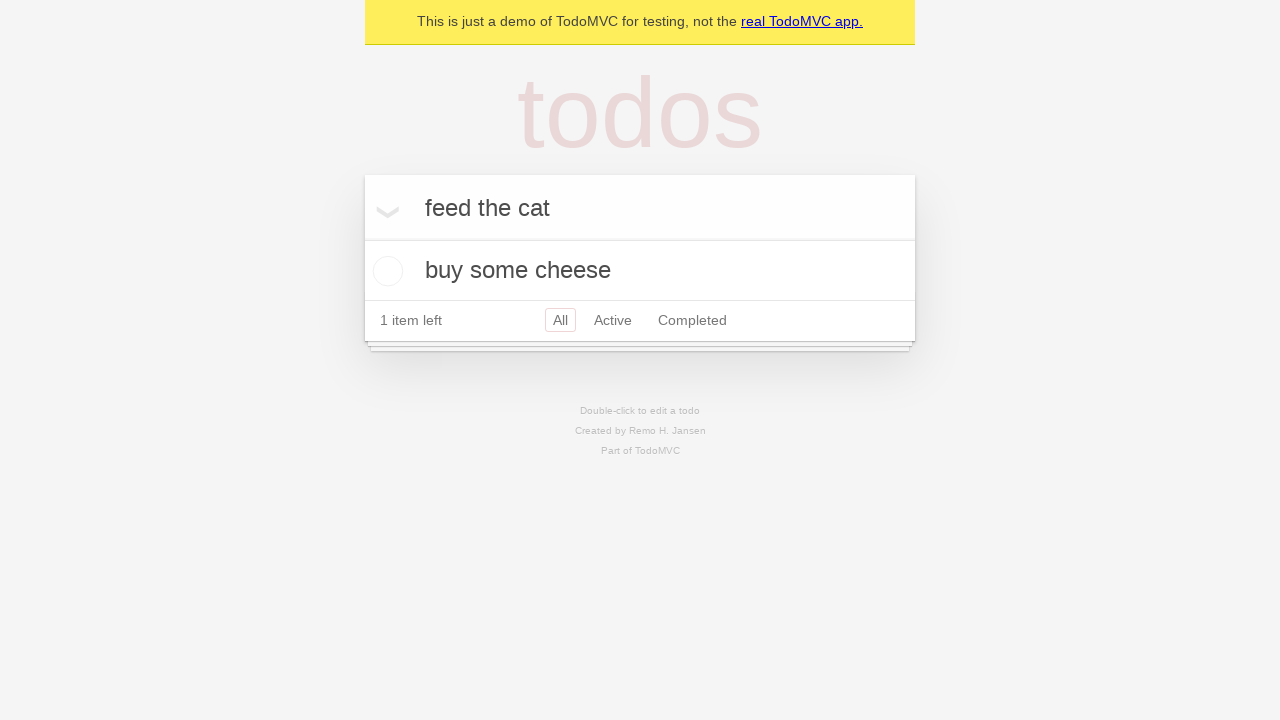

Pressed Enter to add second todo item on internal:attr=[placeholder="What needs to be done?"i]
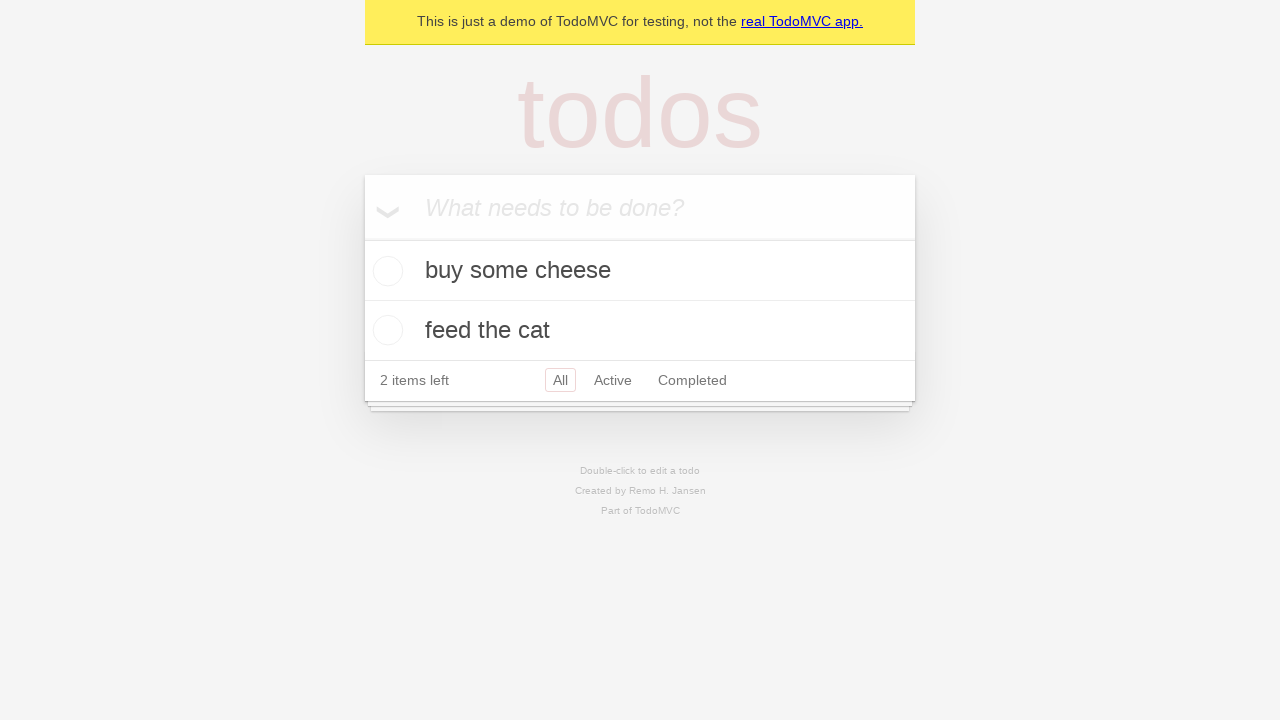

Filled todo input with 'book a doctors appointment' on internal:attr=[placeholder="What needs to be done?"i]
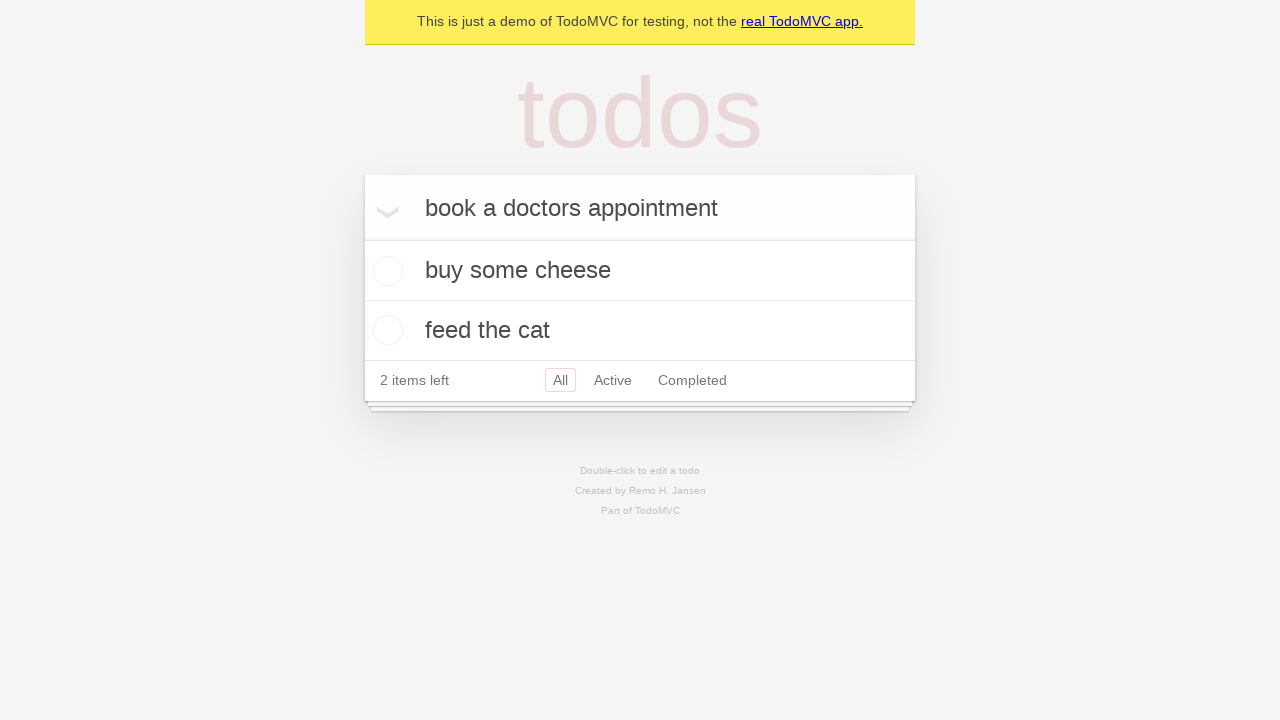

Pressed Enter to add third todo item on internal:attr=[placeholder="What needs to be done?"i]
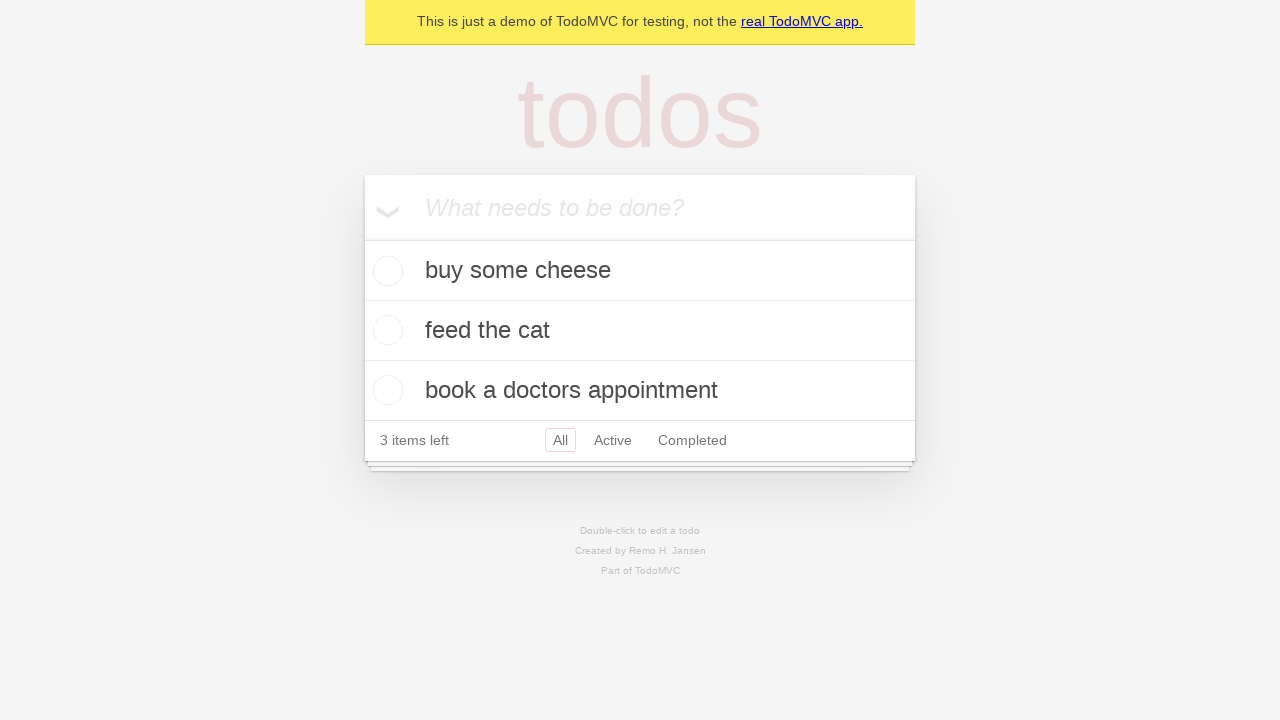

Checked the first todo item to mark it as completed at (385, 271) on .todo-list li .toggle >> nth=0
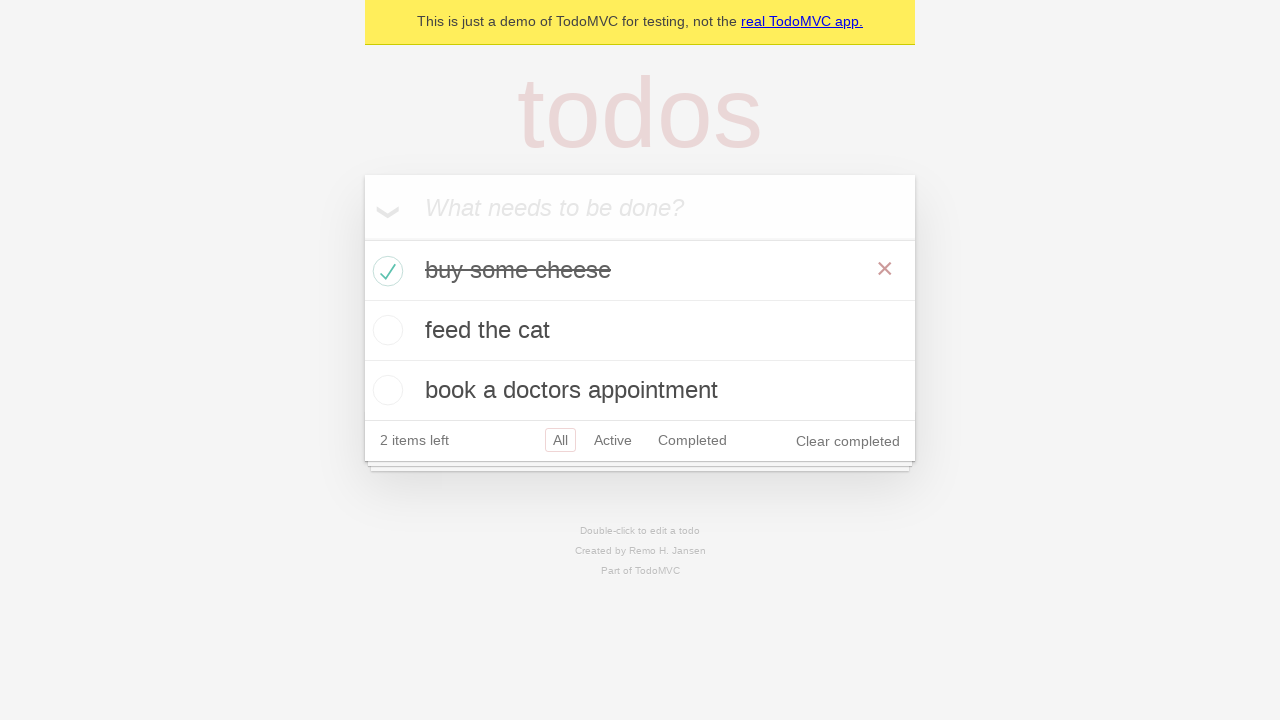

Clicked Clear completed button to remove completed items at (848, 441) on internal:role=button[name="Clear completed"i]
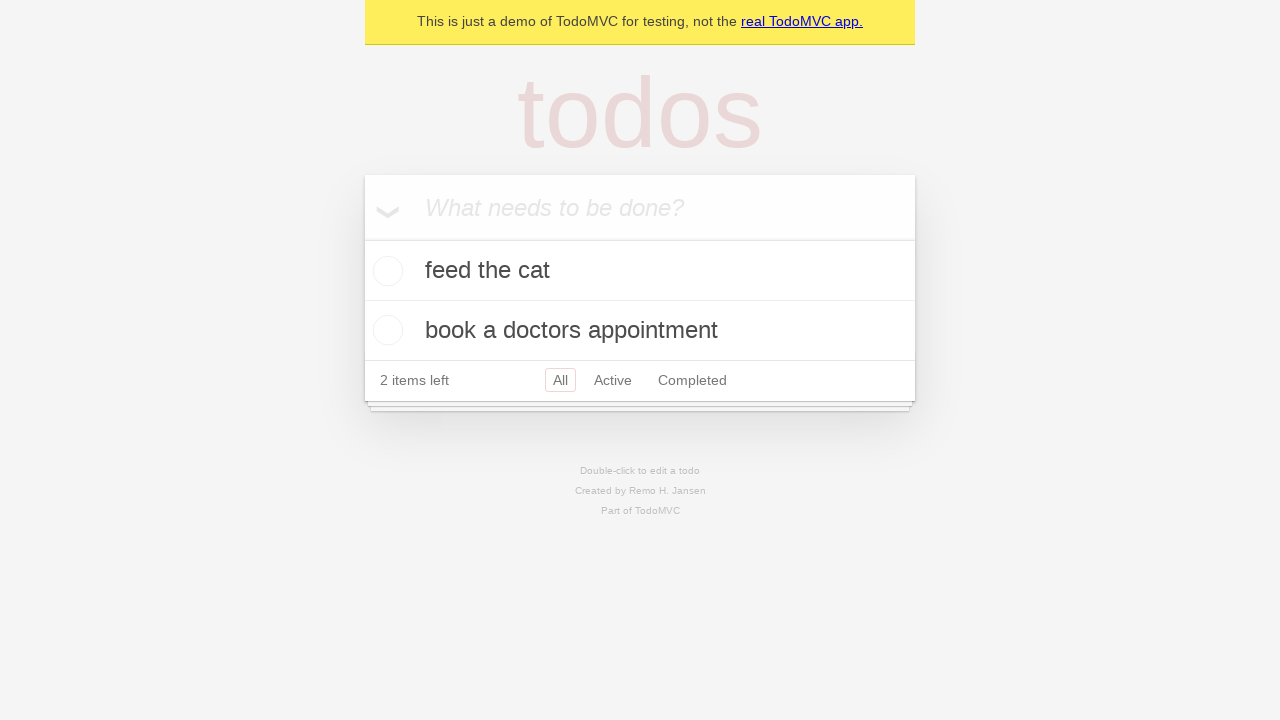

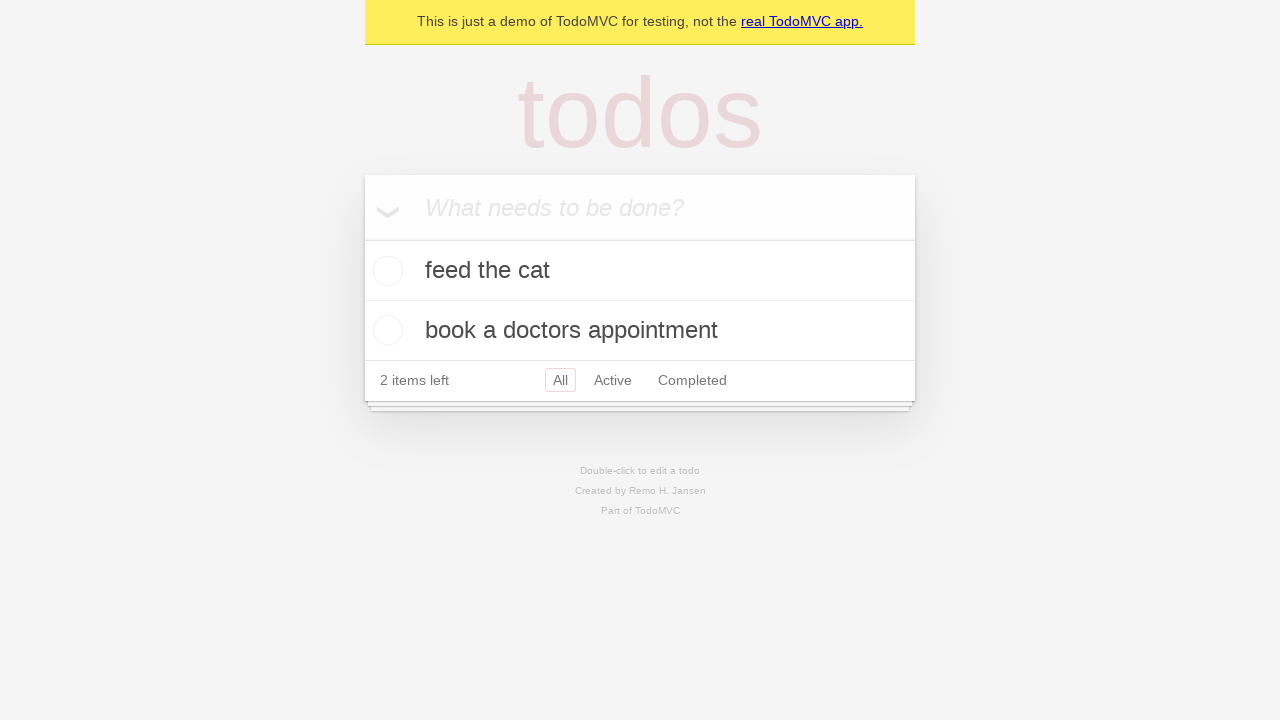